Tests confirm dialog handling by clicking the confirm button, dismissing the alert, and verifying the cancellation message

Starting URL: https://demoqa.com/alerts

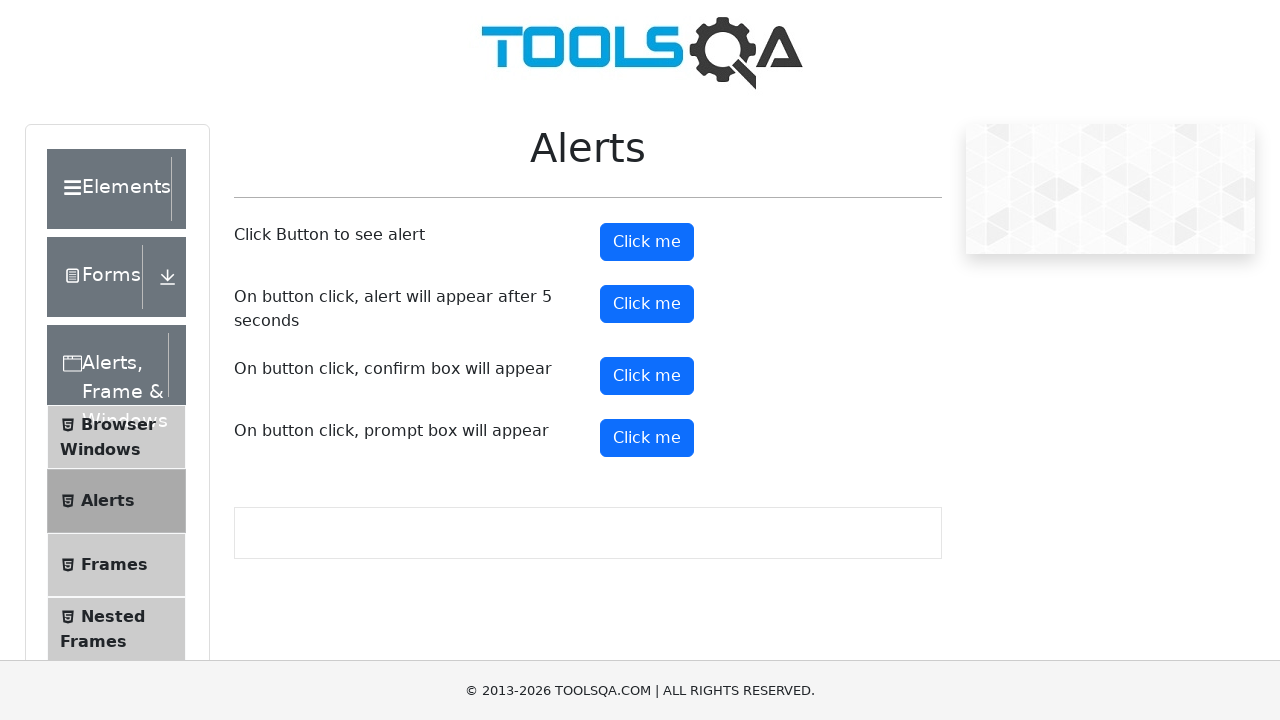

Set up dialog handler to dismiss alerts
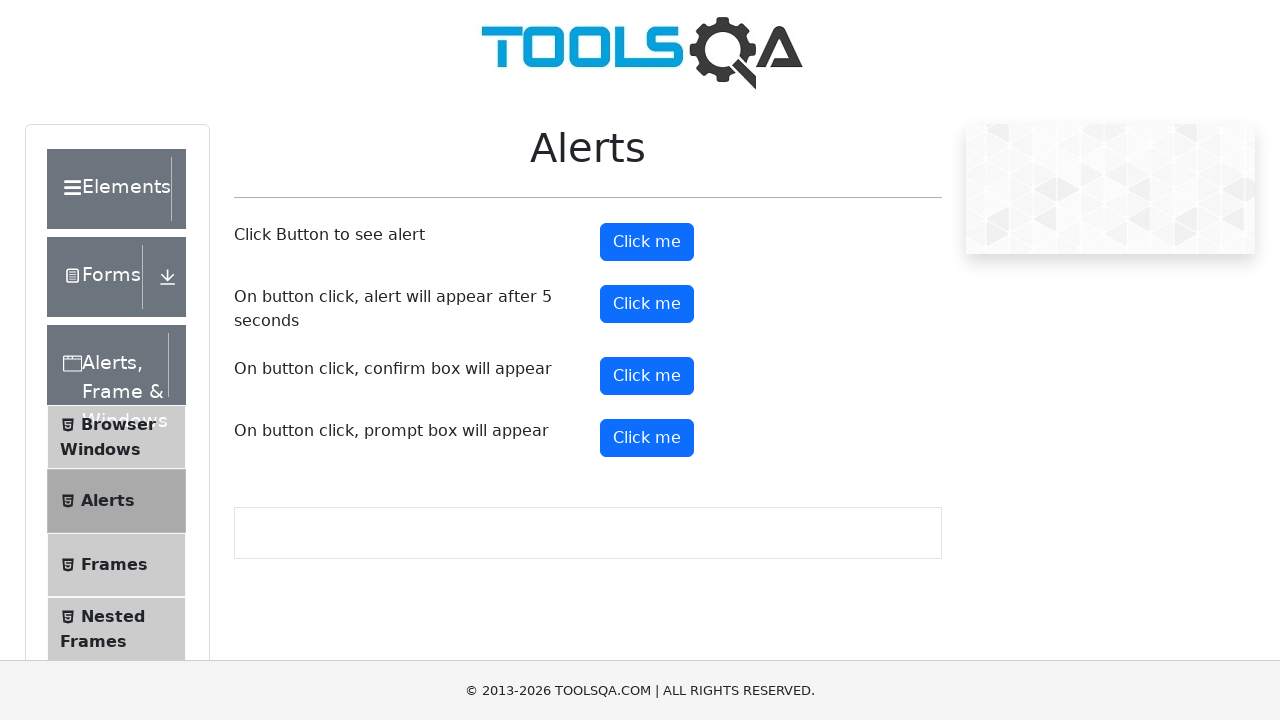

Clicked the confirm button to trigger the dialog at (647, 376) on #confirmButton
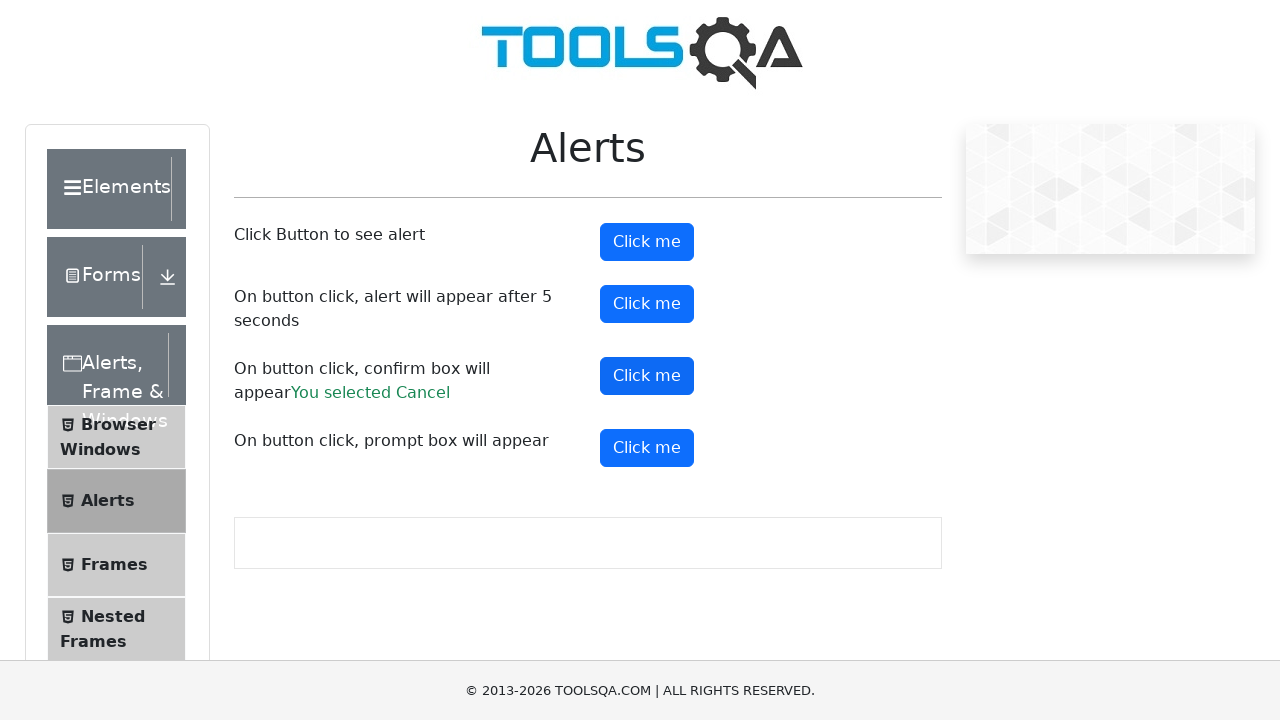

Waited for the cancellation result message to appear
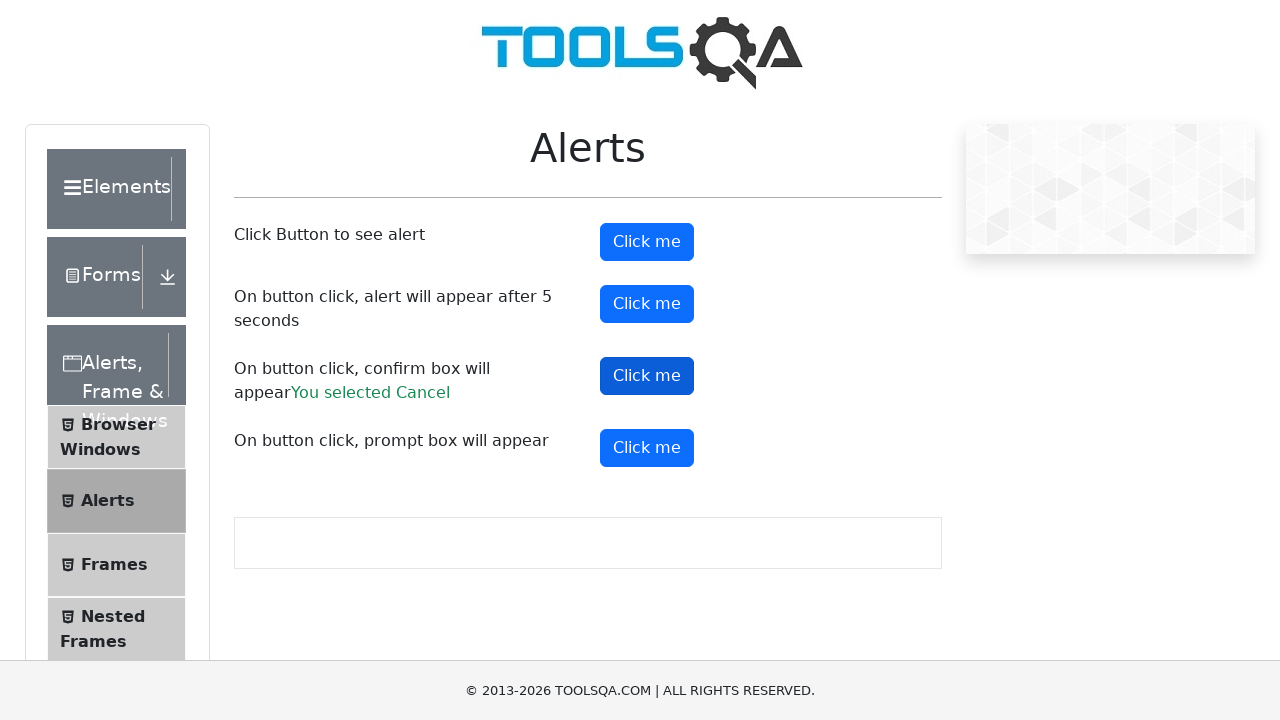

Verified that 'You selected Cancel' message is displayed
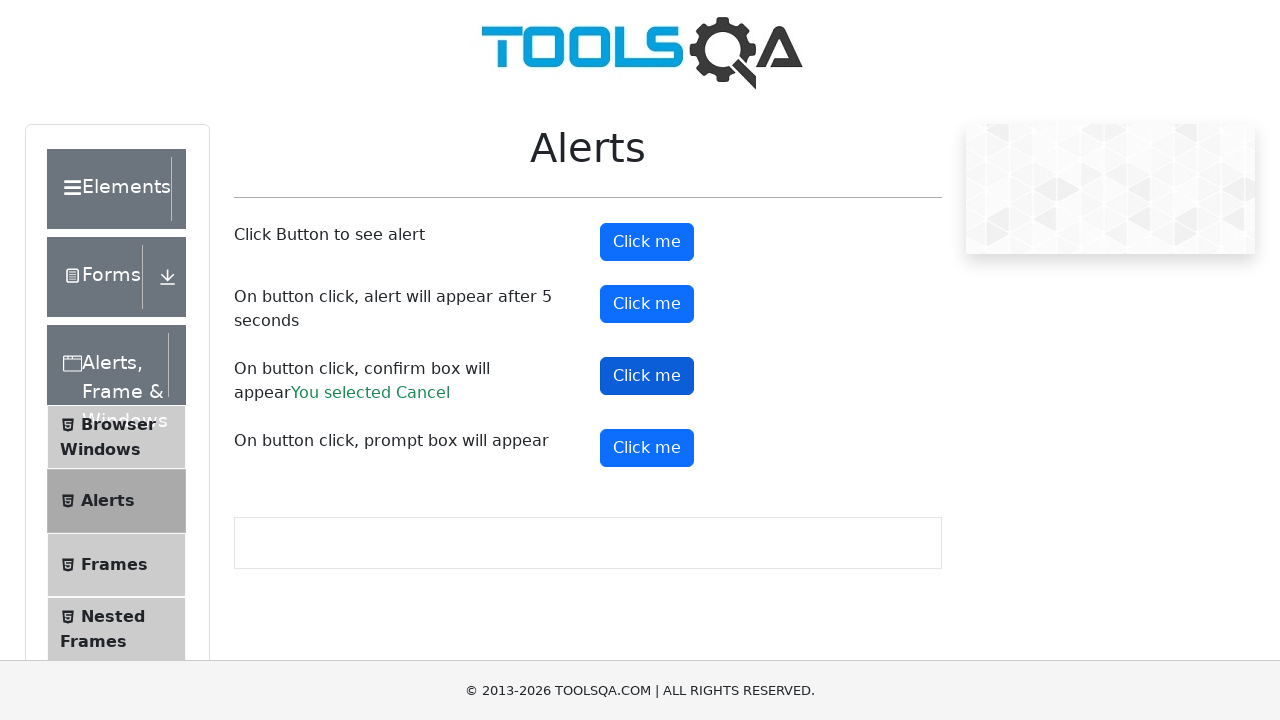

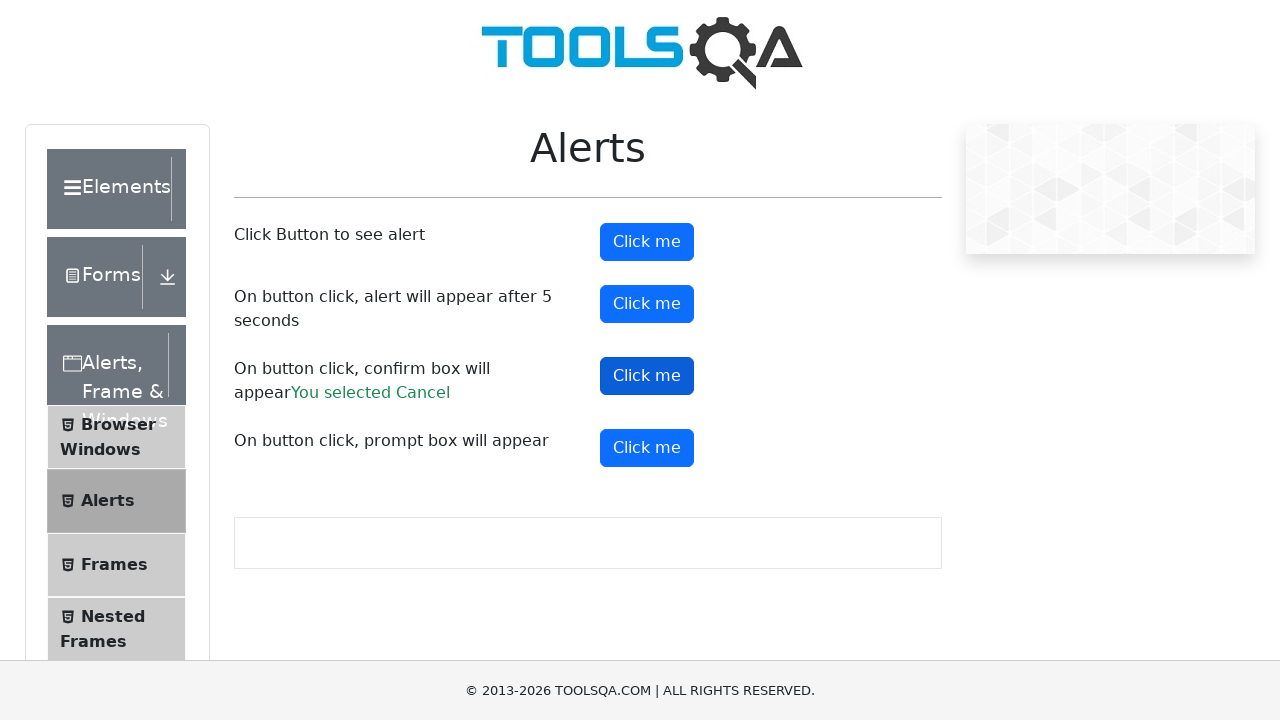